Tests a practice form by filling in various fields including text inputs, radio buttons, checkboxes, date picker, and dropdown selections, then submitting the form

Starting URL: https://www.techlistic.com/p/selenium-practice-form.html

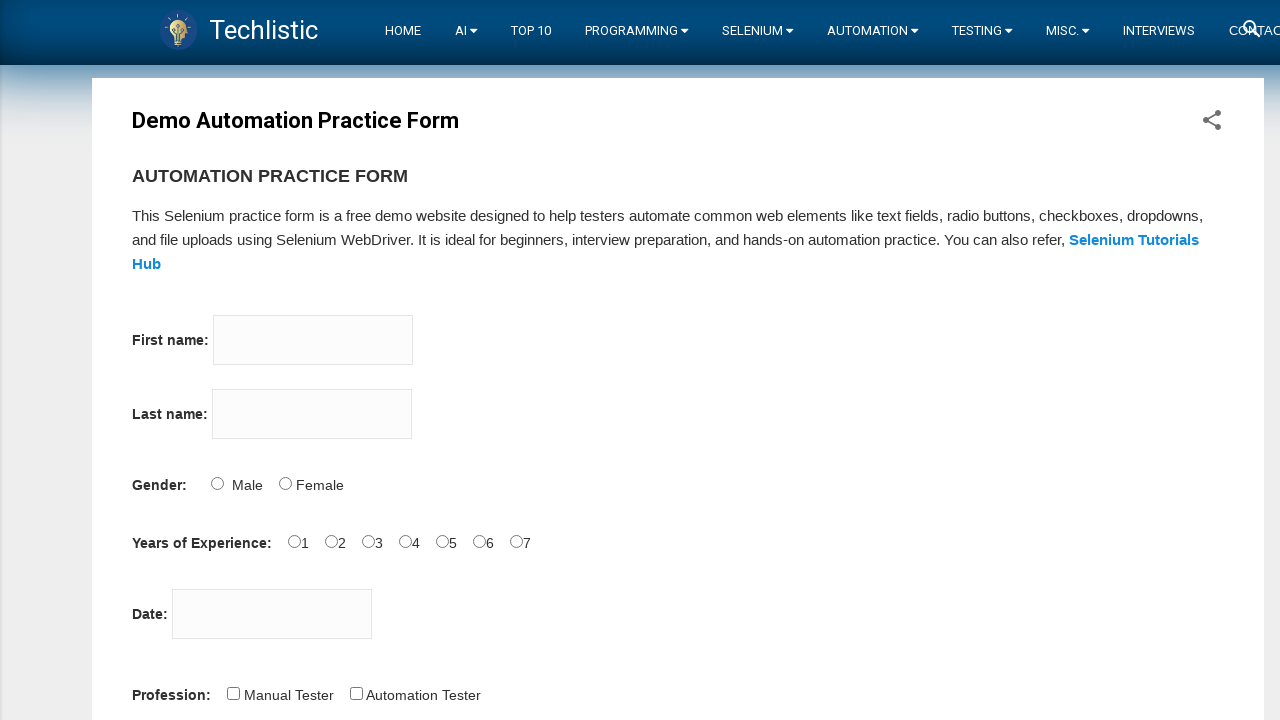

Filled first name field with 'Tejo' on input[name='firstname']
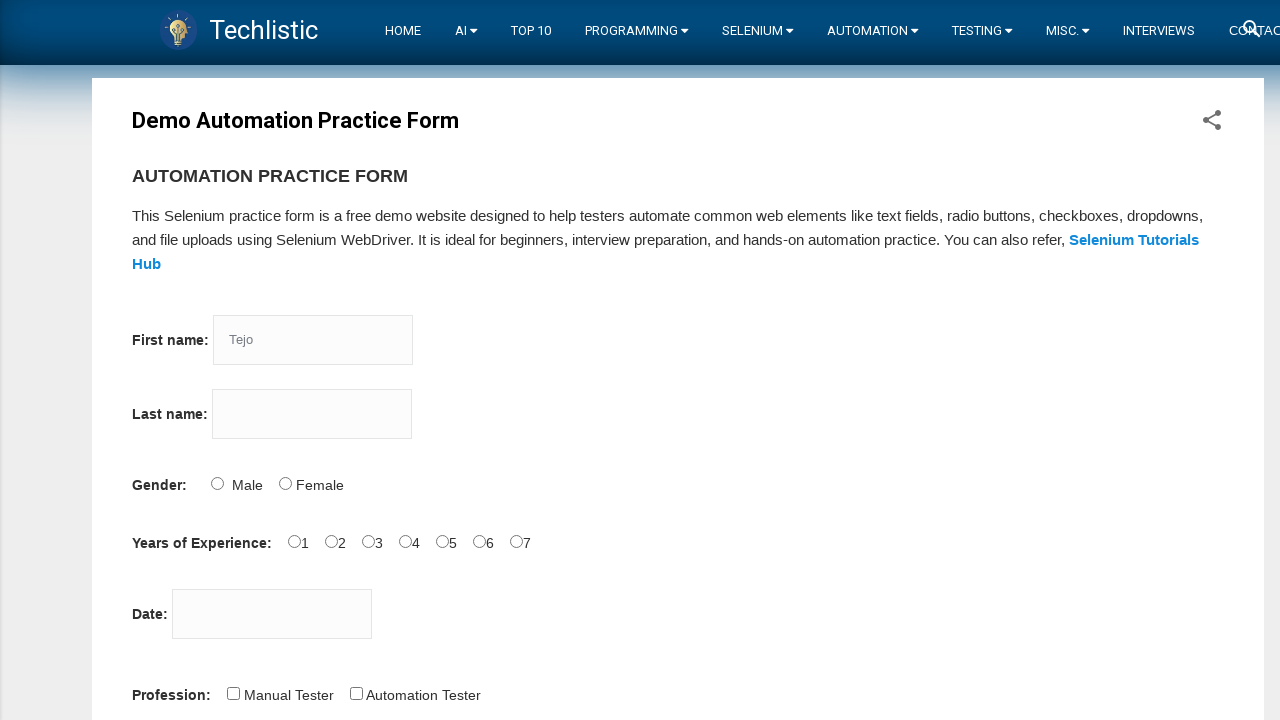

Filled last name field with 'Djaya' on input[name='lastname']
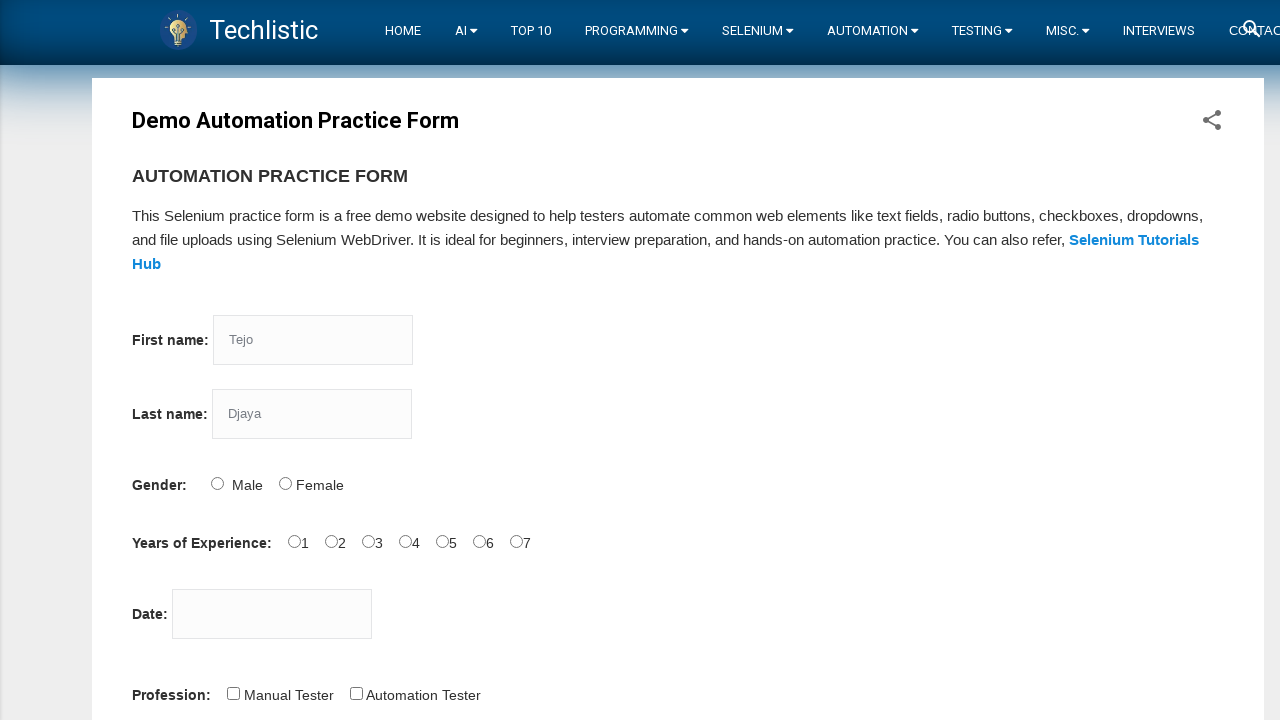

Selected Male radio button for gender at (217, 483) on #sex-0
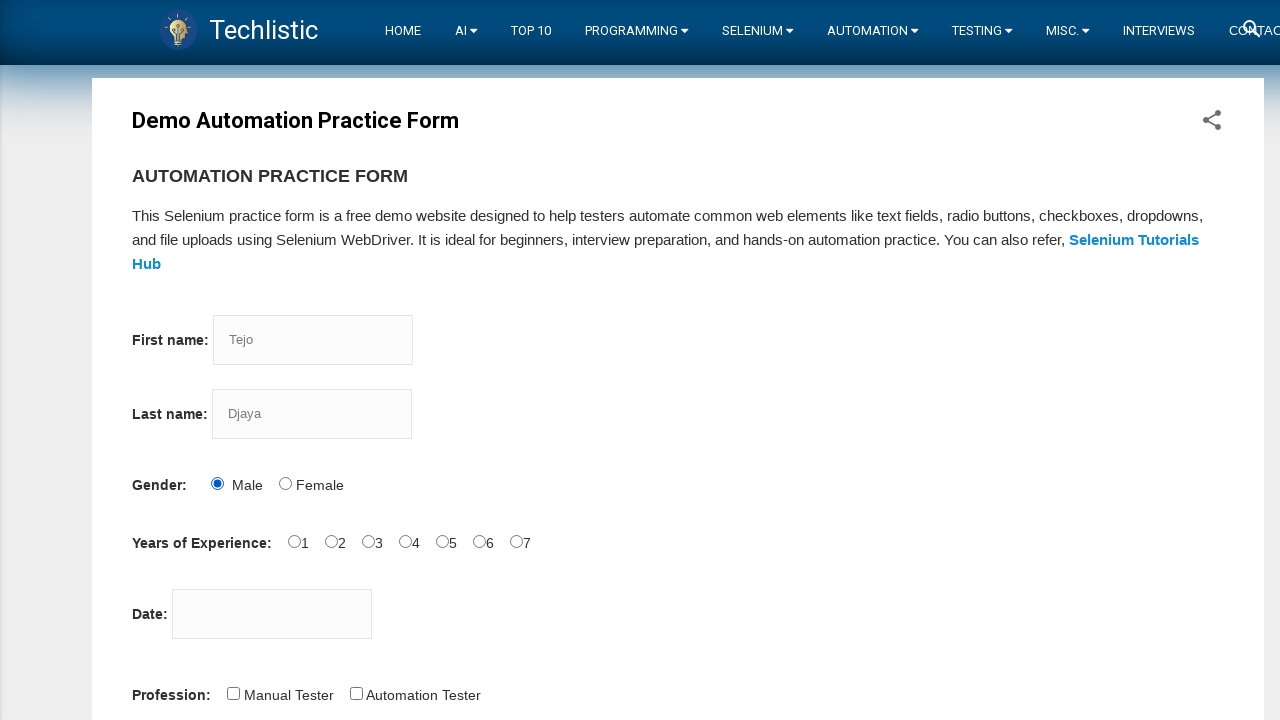

Selected years of experience radio button at (368, 541) on #exp-2
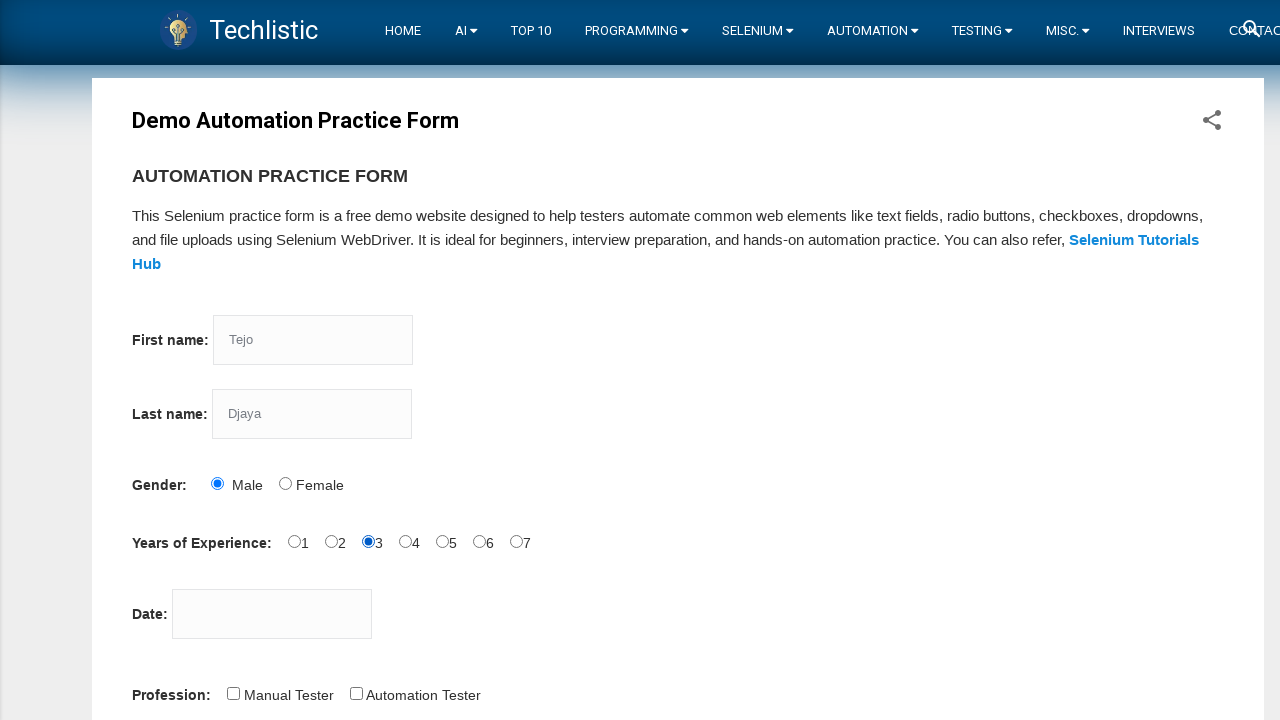

Filled date field with '04-10-2021' on #datepicker
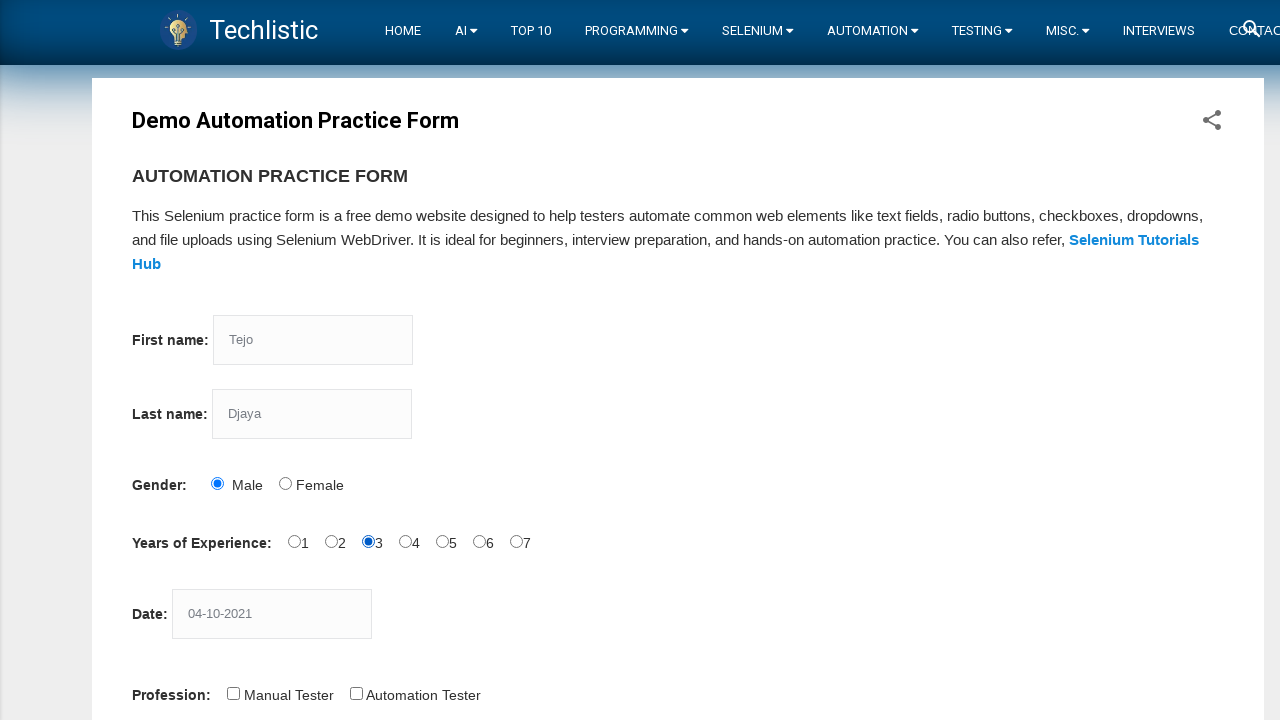

Checked Automation Tester profession checkbox at (356, 693) on #profession-1
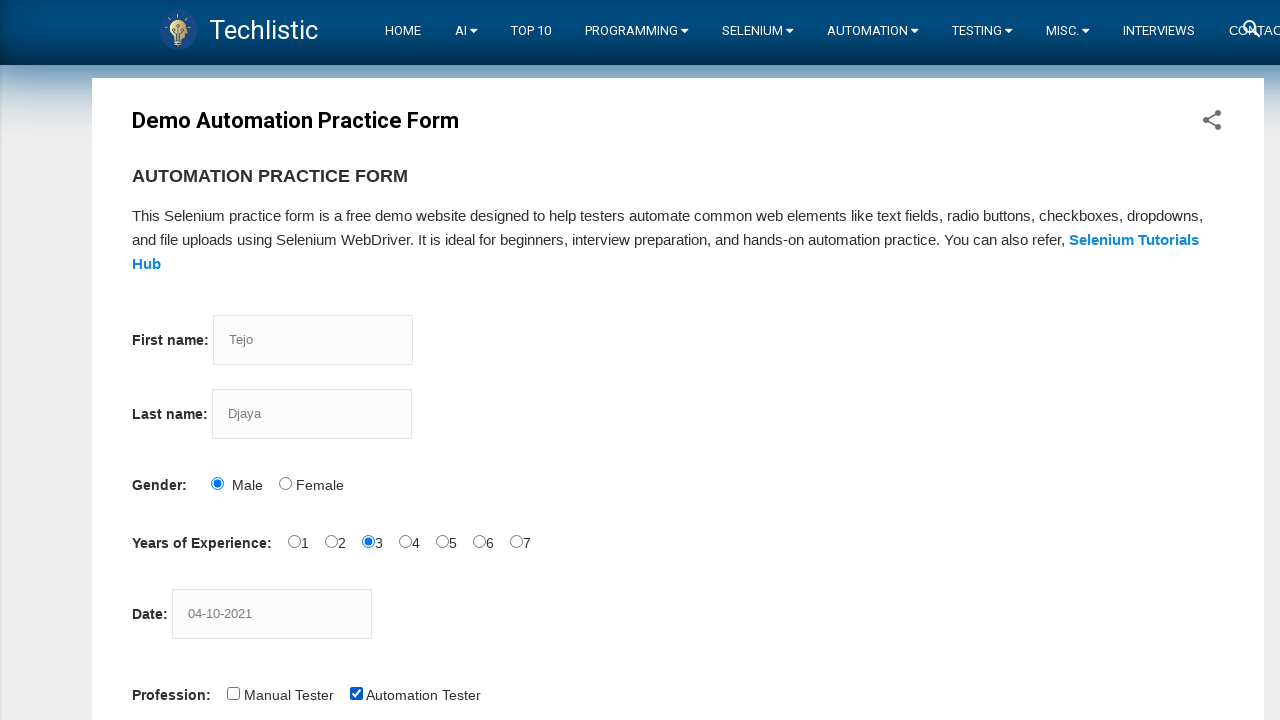

Checked Selenium Webdriver automation tool checkbox at (446, 360) on #tool-2
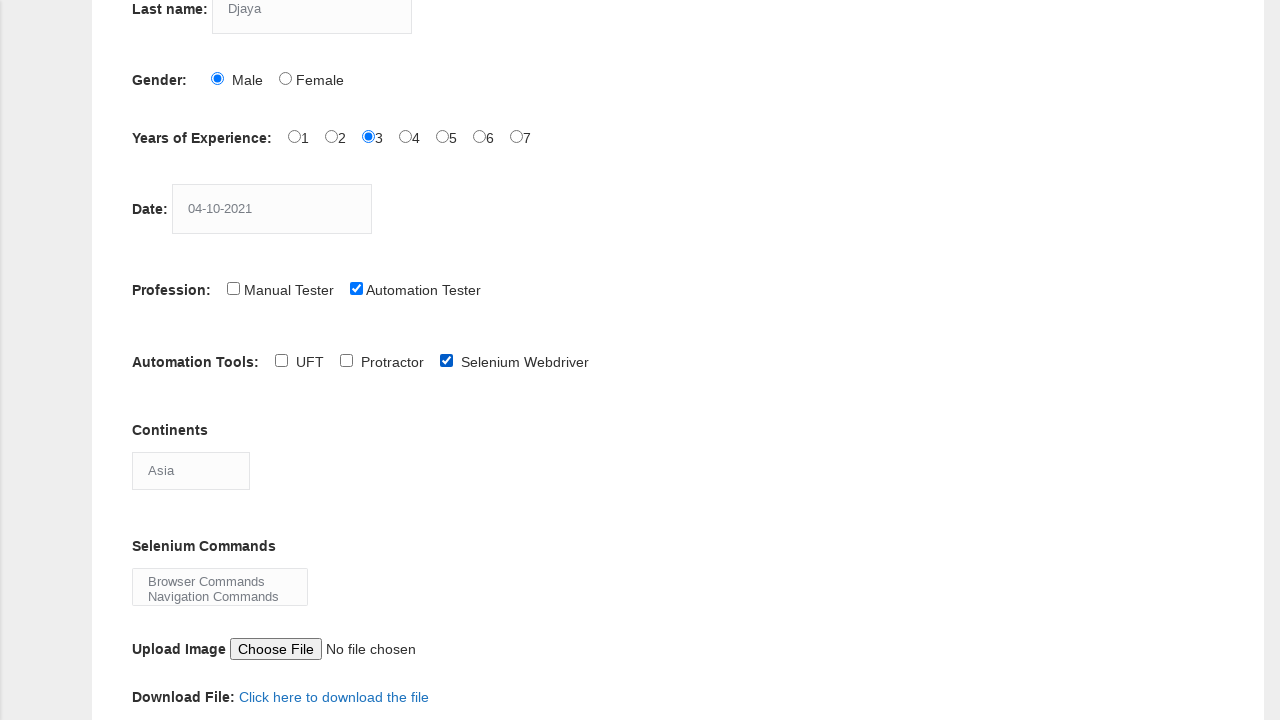

Selected Asia from continents dropdown on #continents
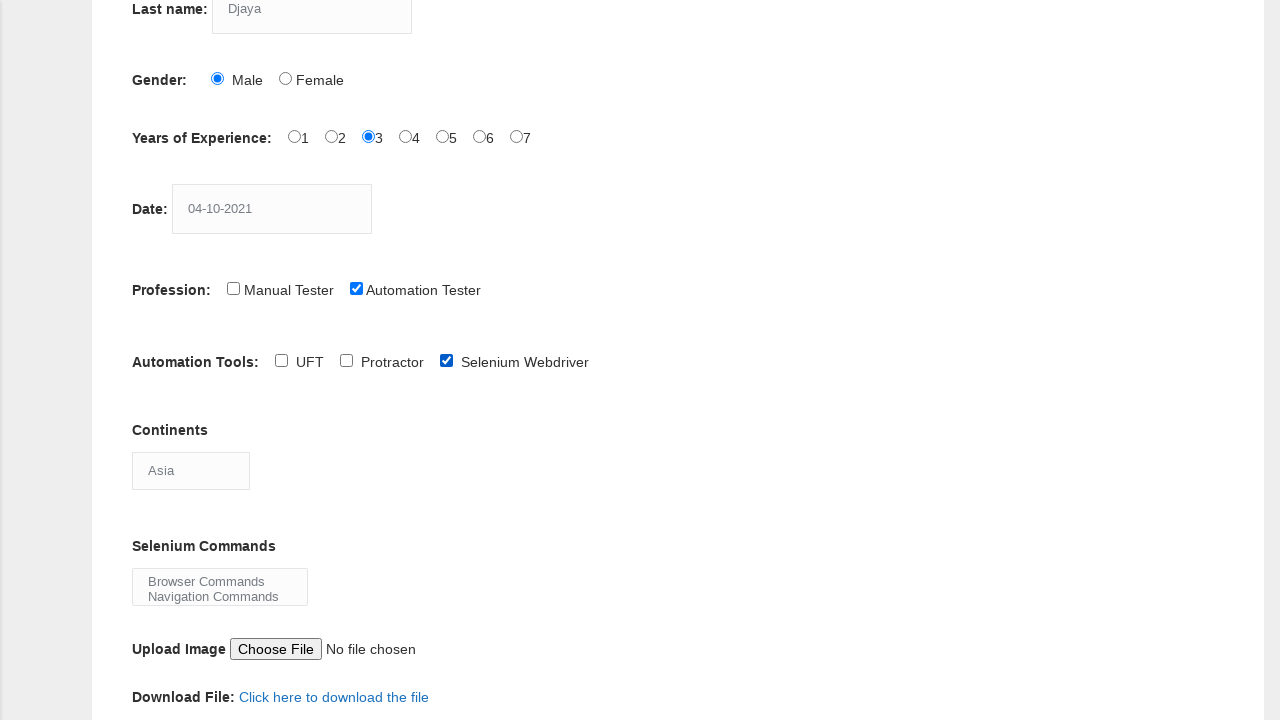

Selected Browser Commands from Selenium commands dropdown on #selenium_commands
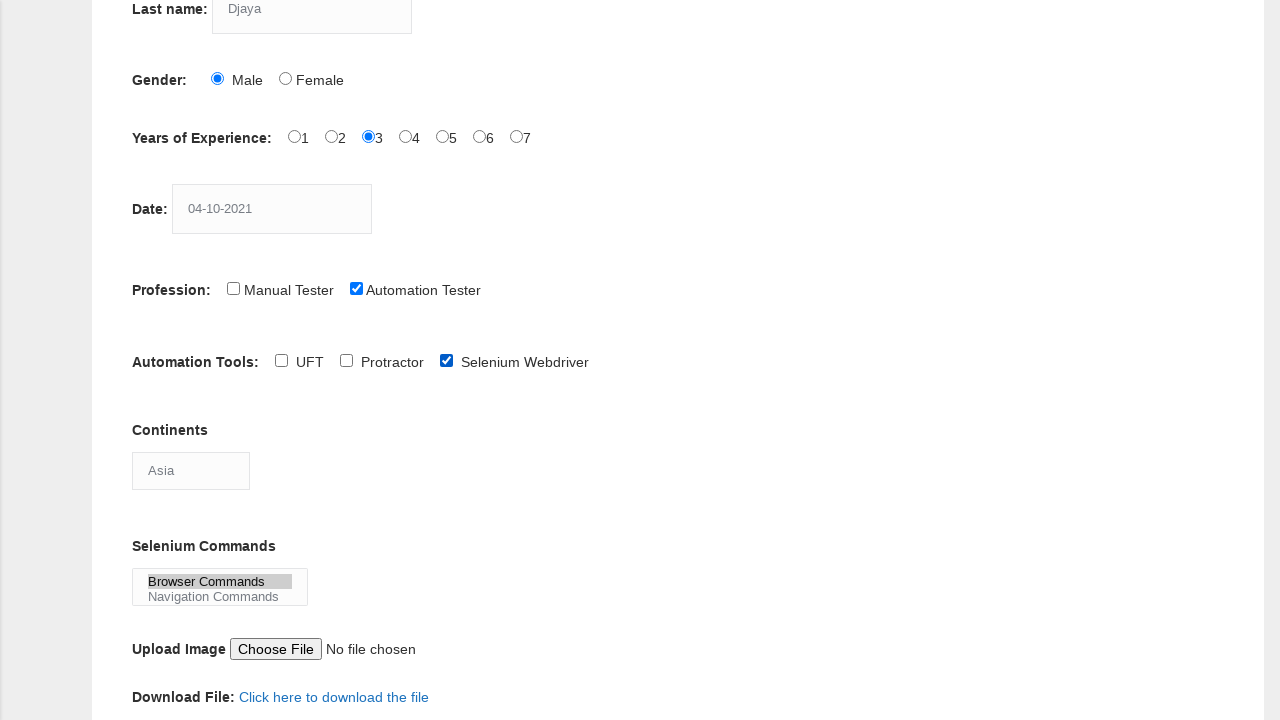

Clicked submit button to submit the form at (157, 360) on #submit
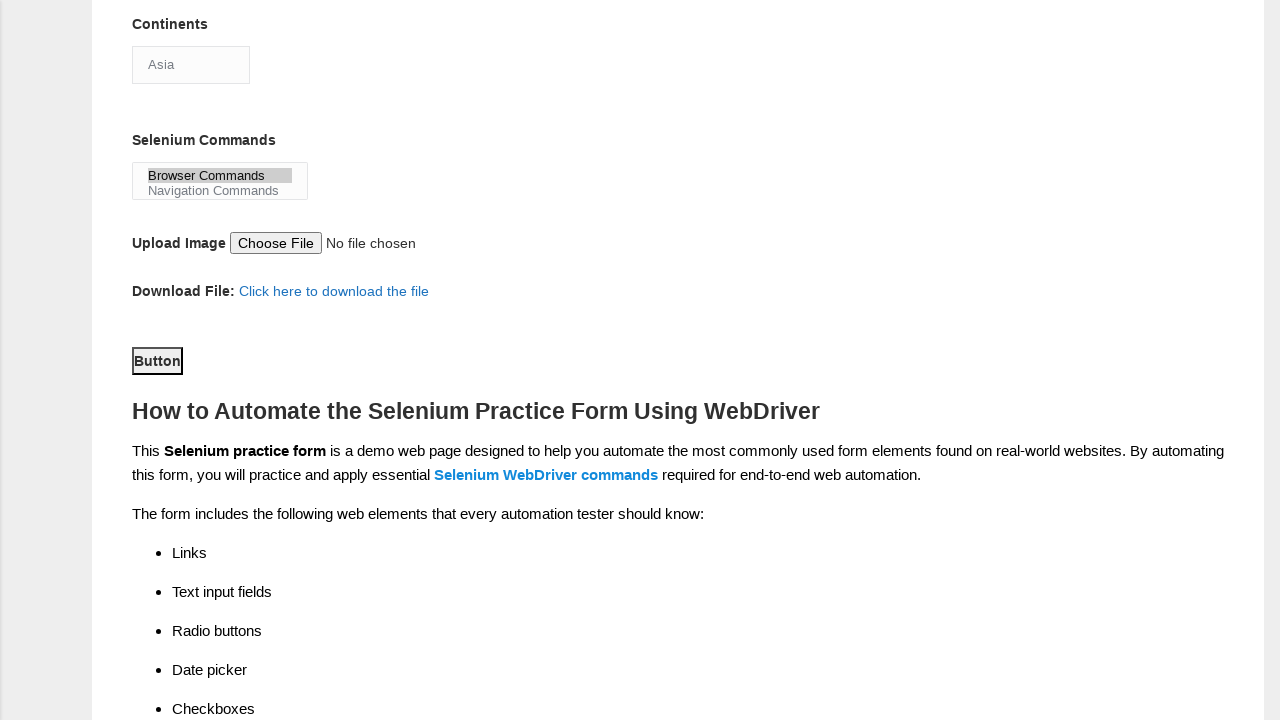

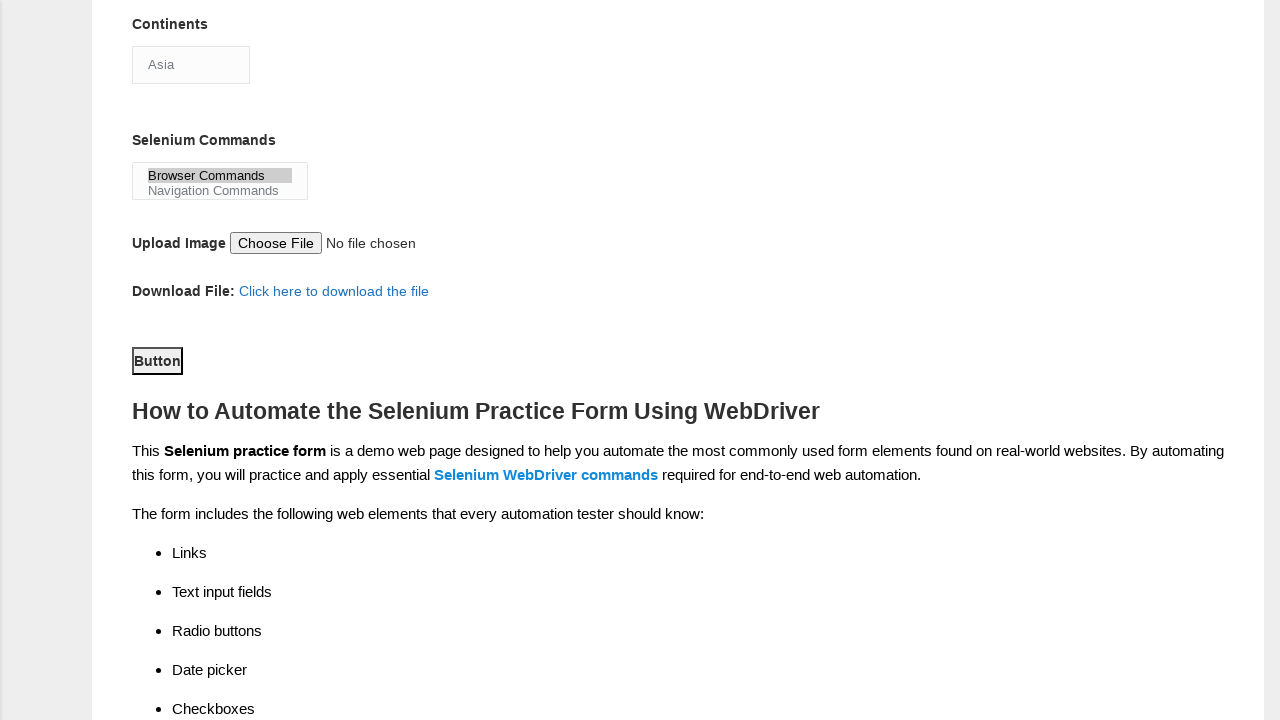